Tests the text box form on DemoQA by clicking on an ad banner element and then filling in the username field using keyboard actions

Starting URL: https://demoqa.com/text-box

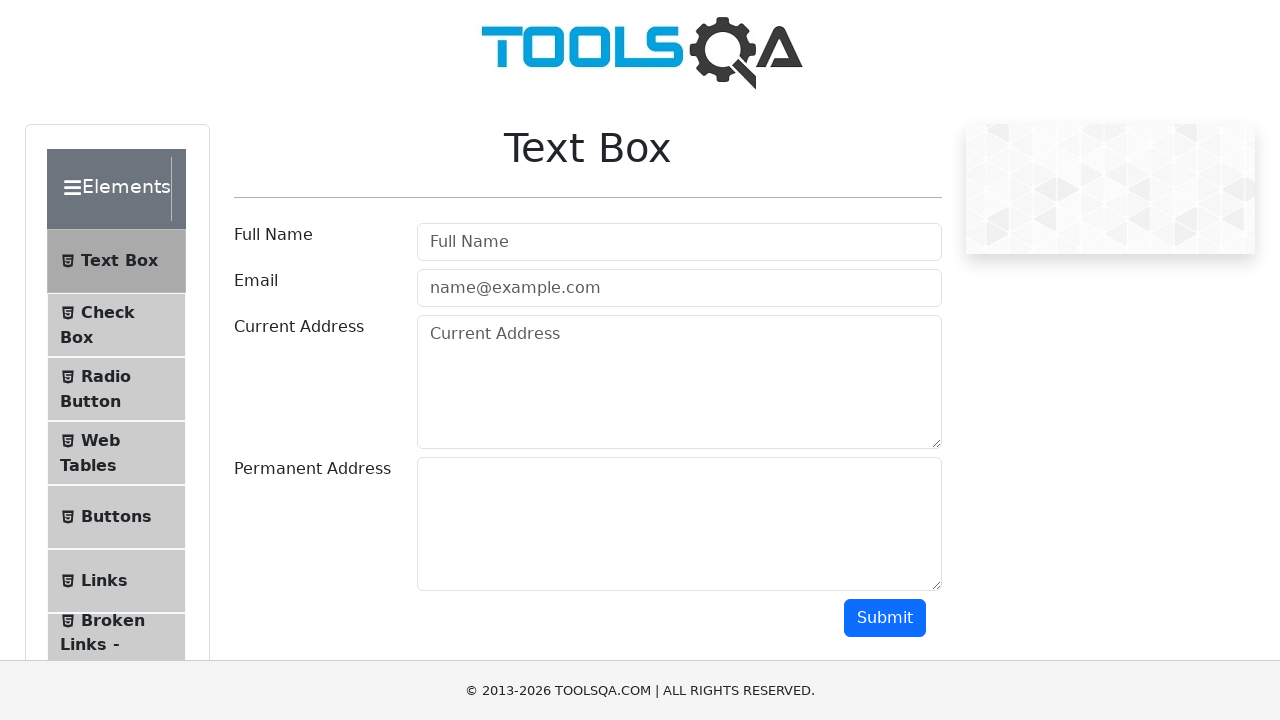

Clicked on username field at (679, 242) on #userName
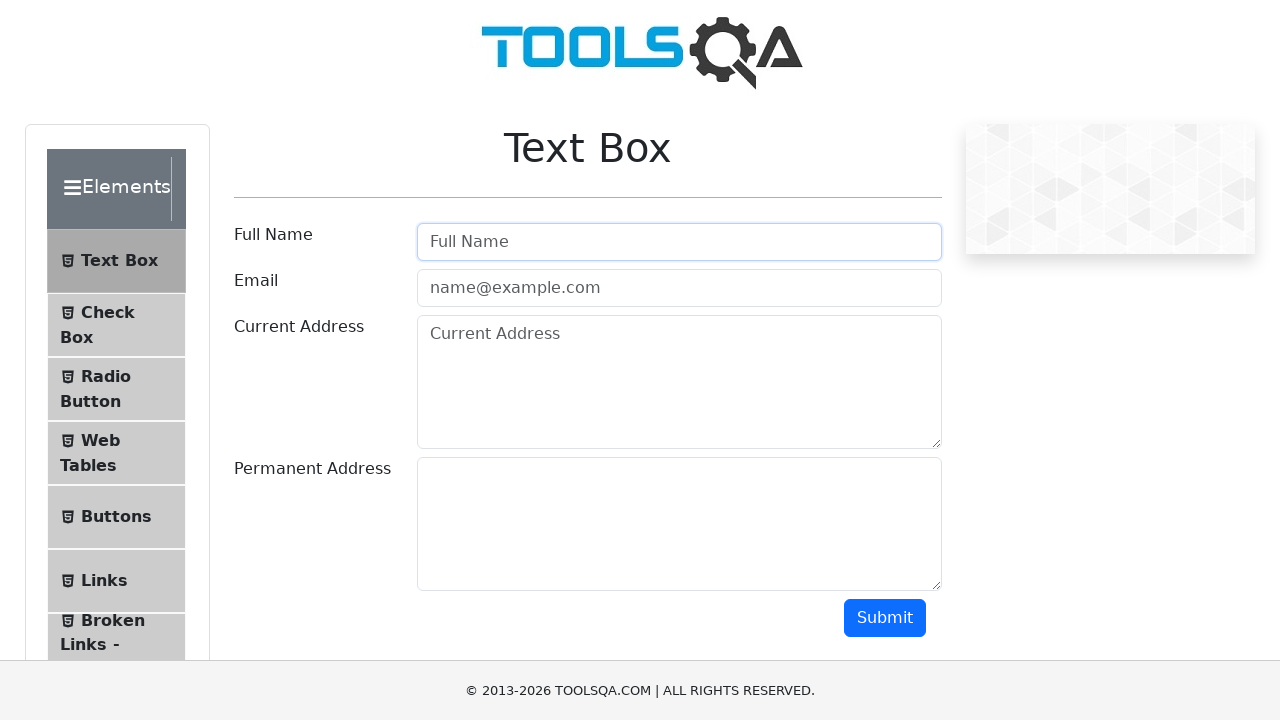

Filled username field with 'TestUser' using keyboard actions on #userName
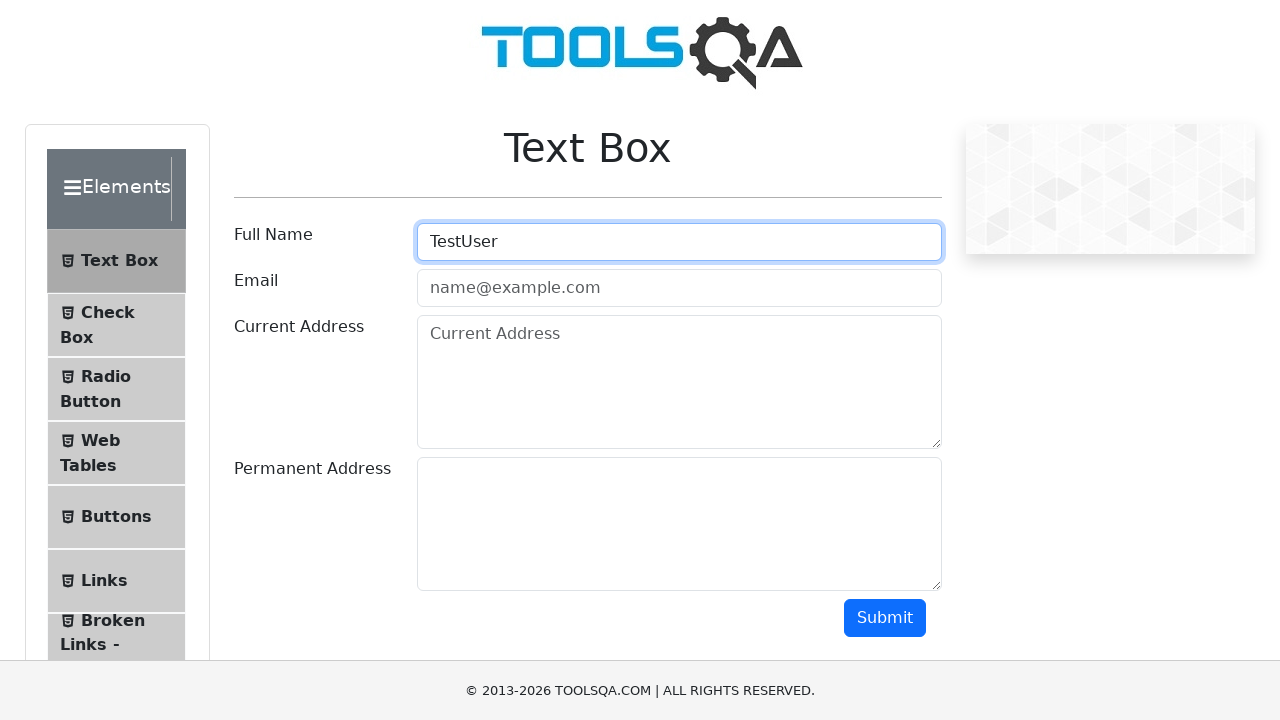

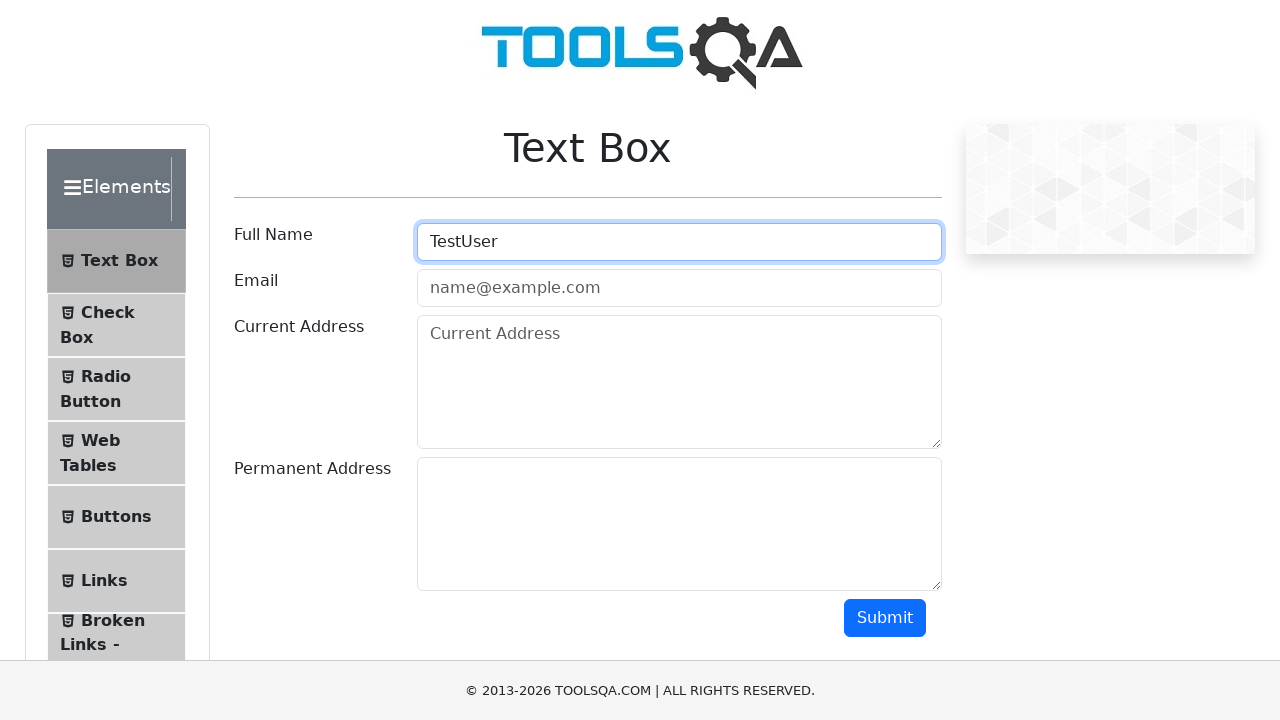